Tests navigation to the Hangman example on GitHub by clicking the link and verifying the source file is displayed.

Starting URL: https://selenide.org/quick-start.html

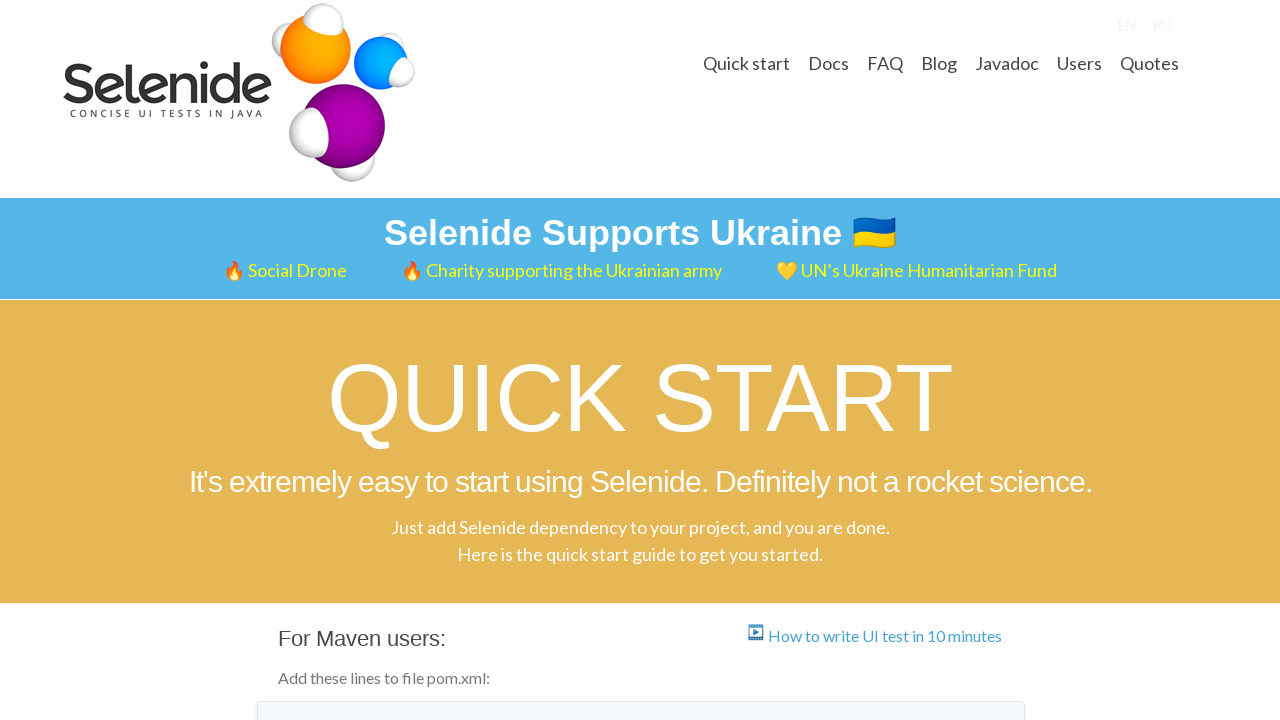

Scrolled Hangman game link into view
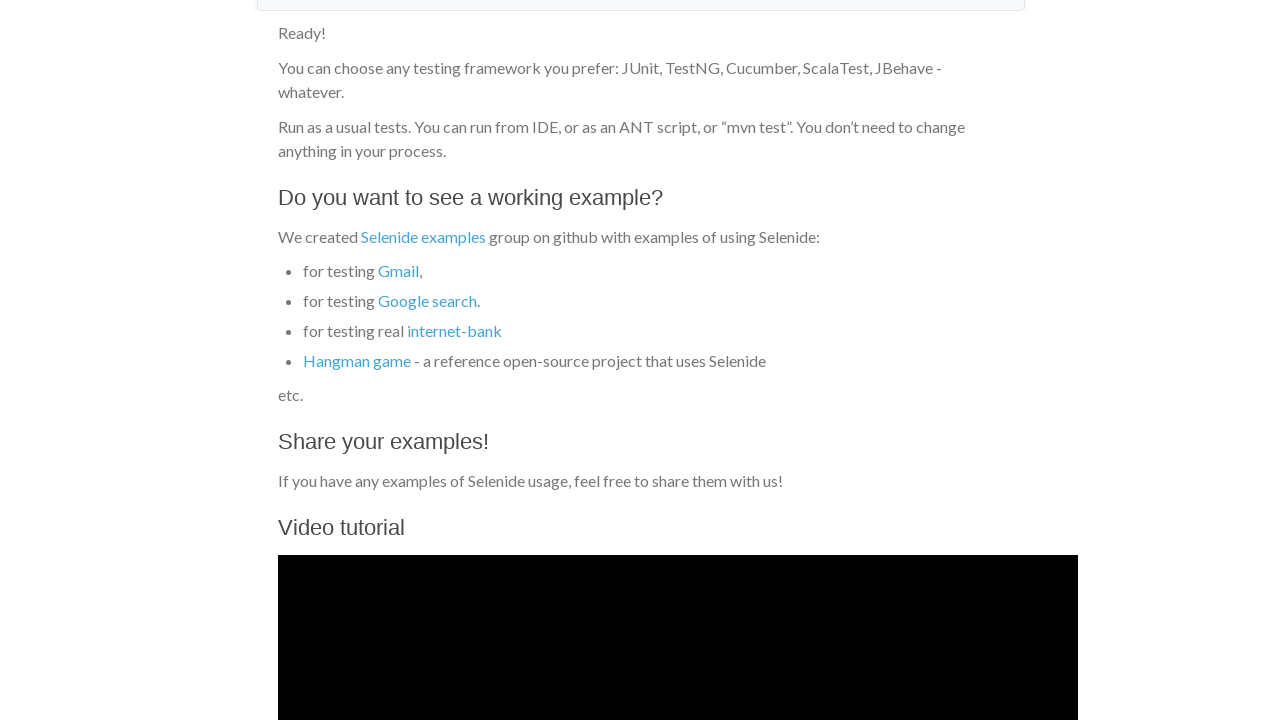

Clicked on Hangman game link at (357, 361) on a:text('Hangman game')
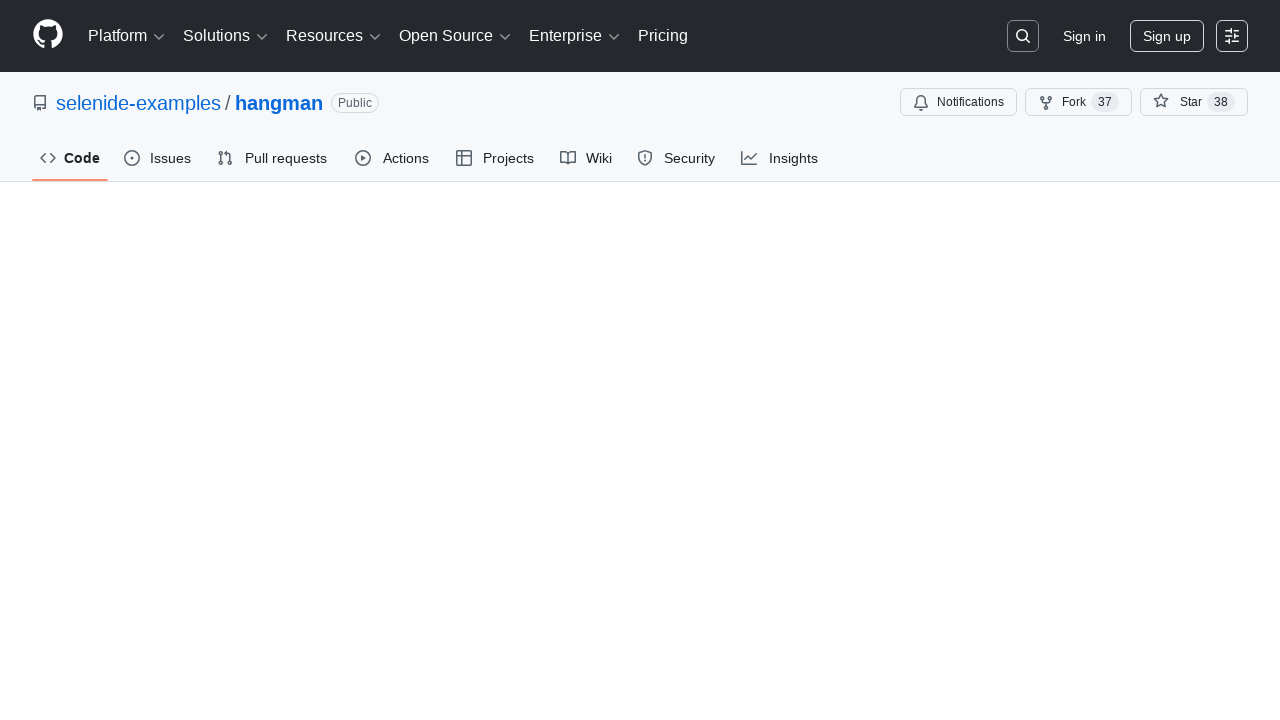

Waited for file name element to load
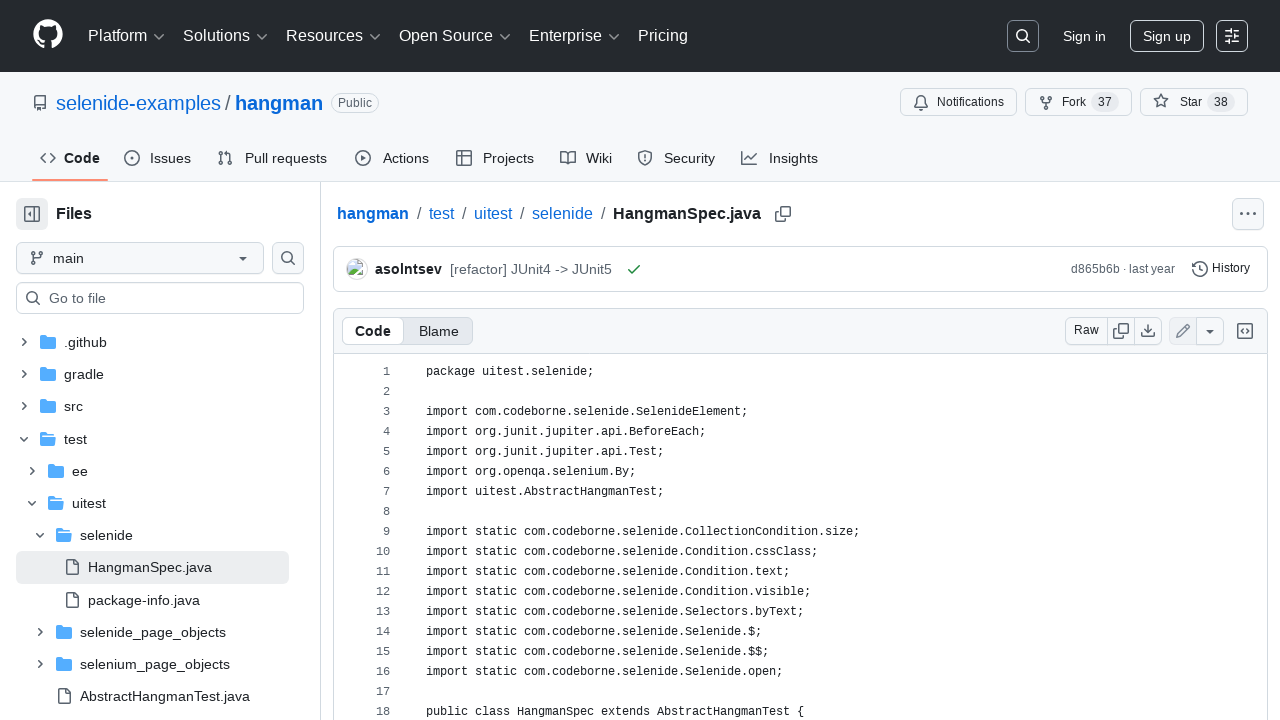

Verified HangmanSpec.java file name is displayed
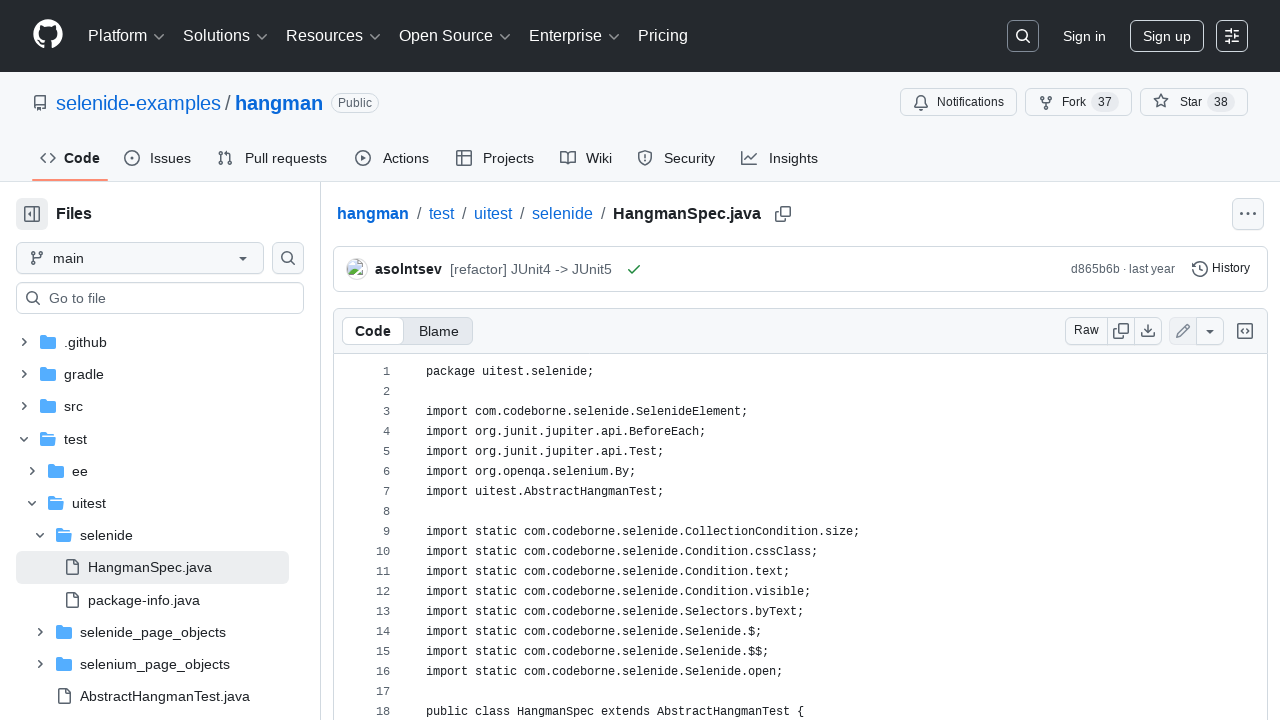

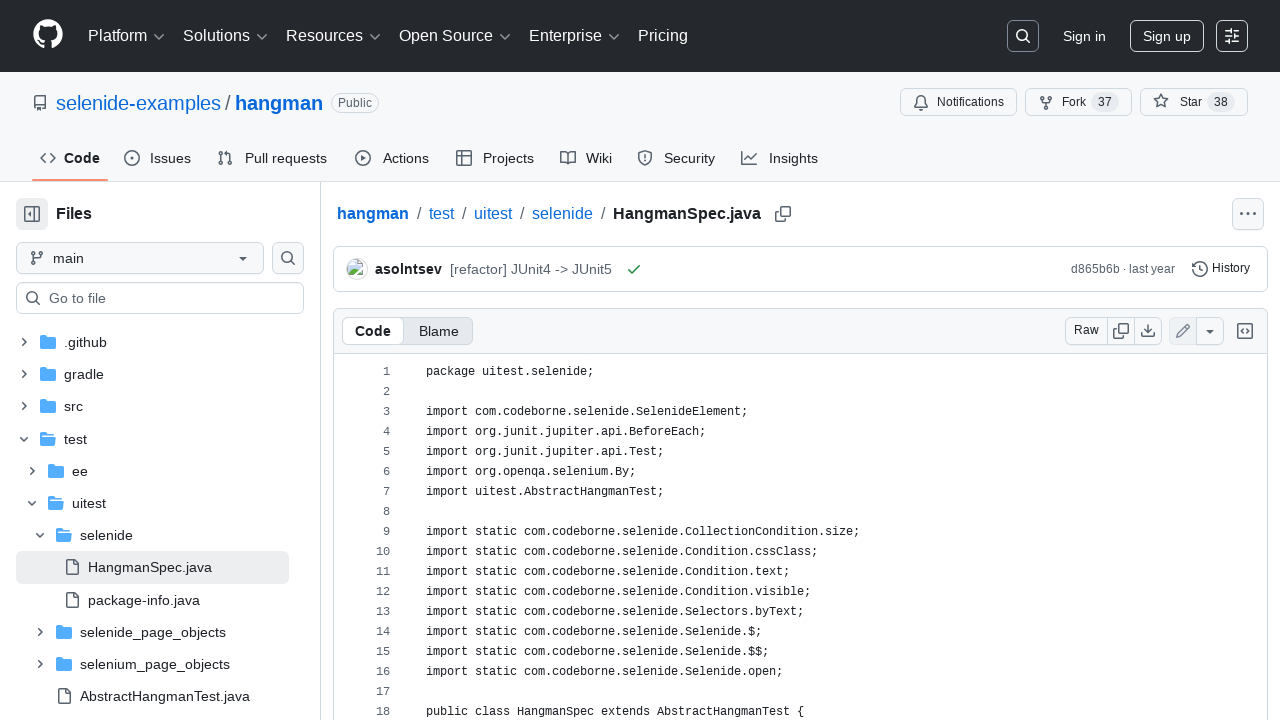